Tests different types of JavaScript alerts (simple alert, confirmation dialog, and prompt) by interacting with them and handling their responses

Starting URL: https://demo.automationtesting.in/Alerts.html

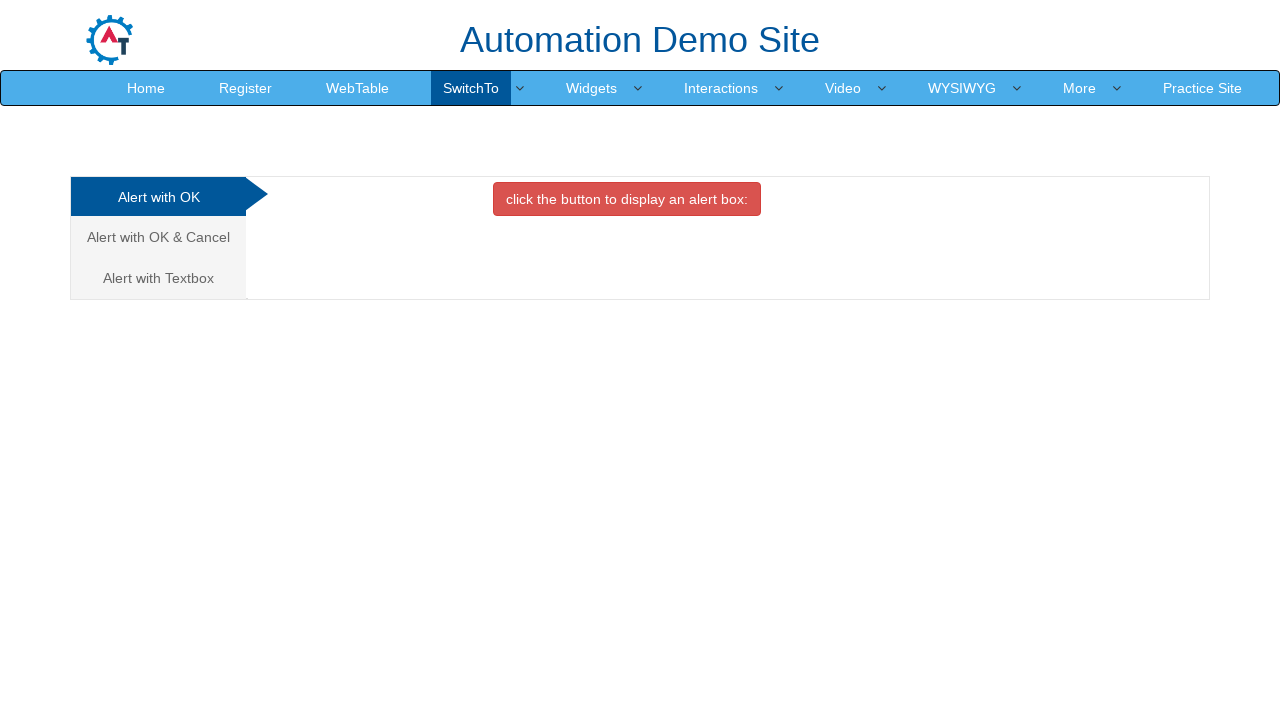

Clicked button to trigger simple alert at (627, 199) on xpath=//button[@onclick='alertbox()']
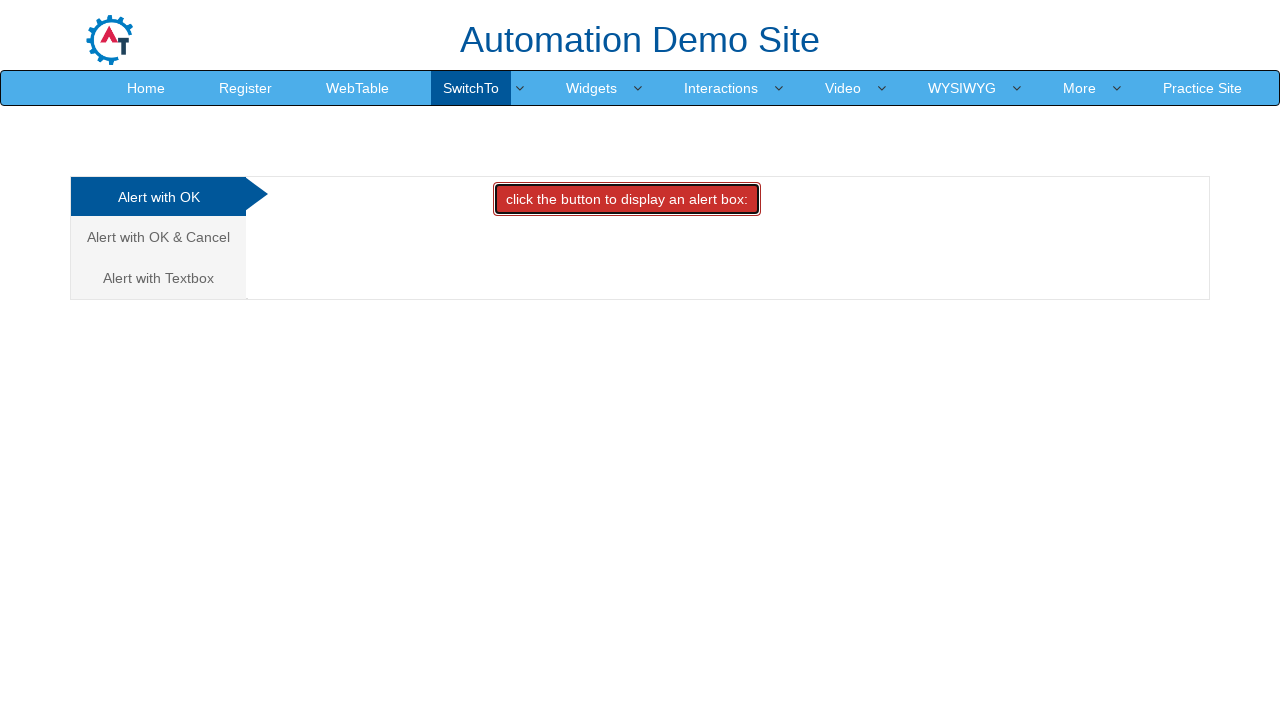

Set up dialog handler to accept simple alert
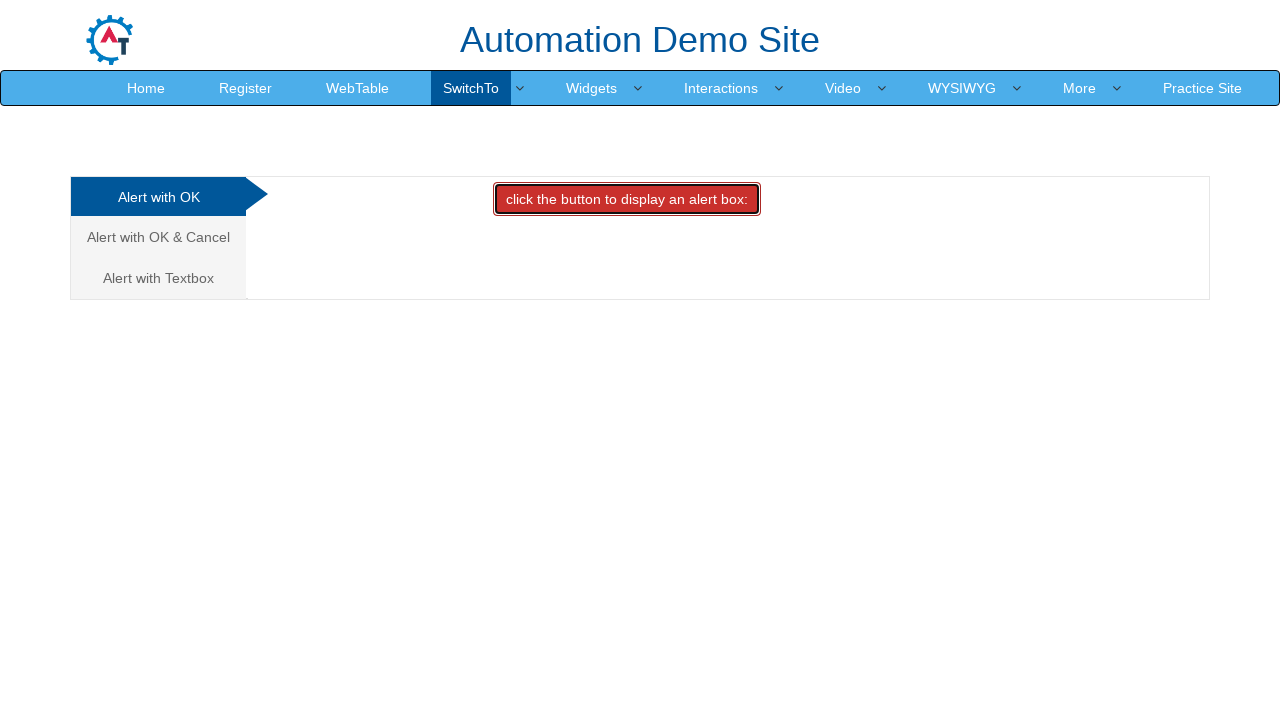

Navigated to Cancel/Confirm tab at (158, 237) on xpath=//a[@href='#CancelTab']
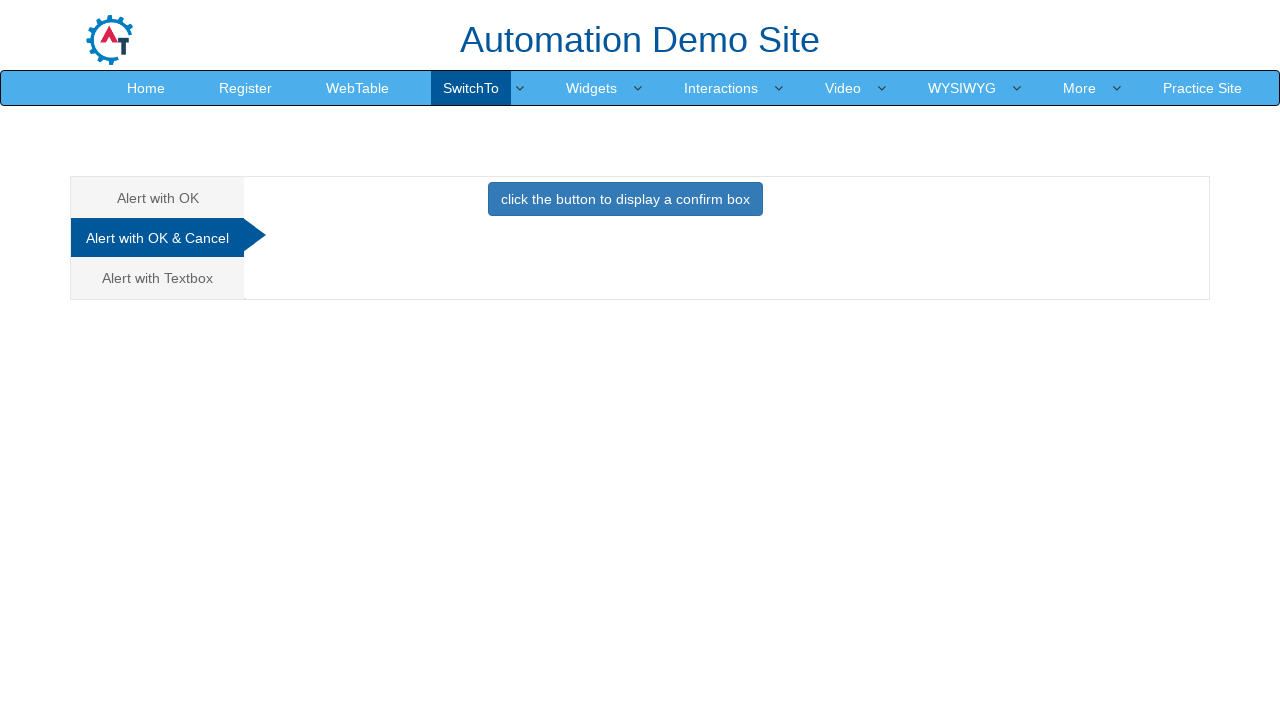

Clicked button to trigger confirmation dialog at (625, 199) on xpath=//button[@onclick='confirmbox()']
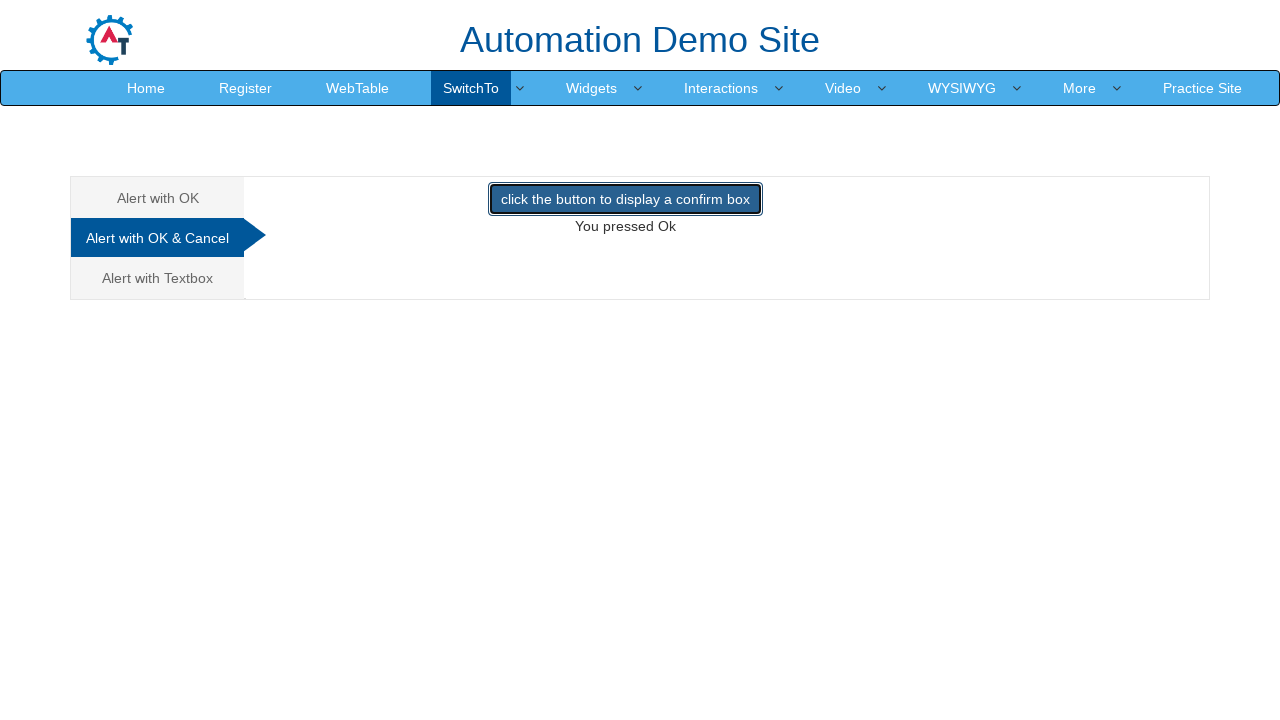

Set up dialog handler to accept confirmation dialog
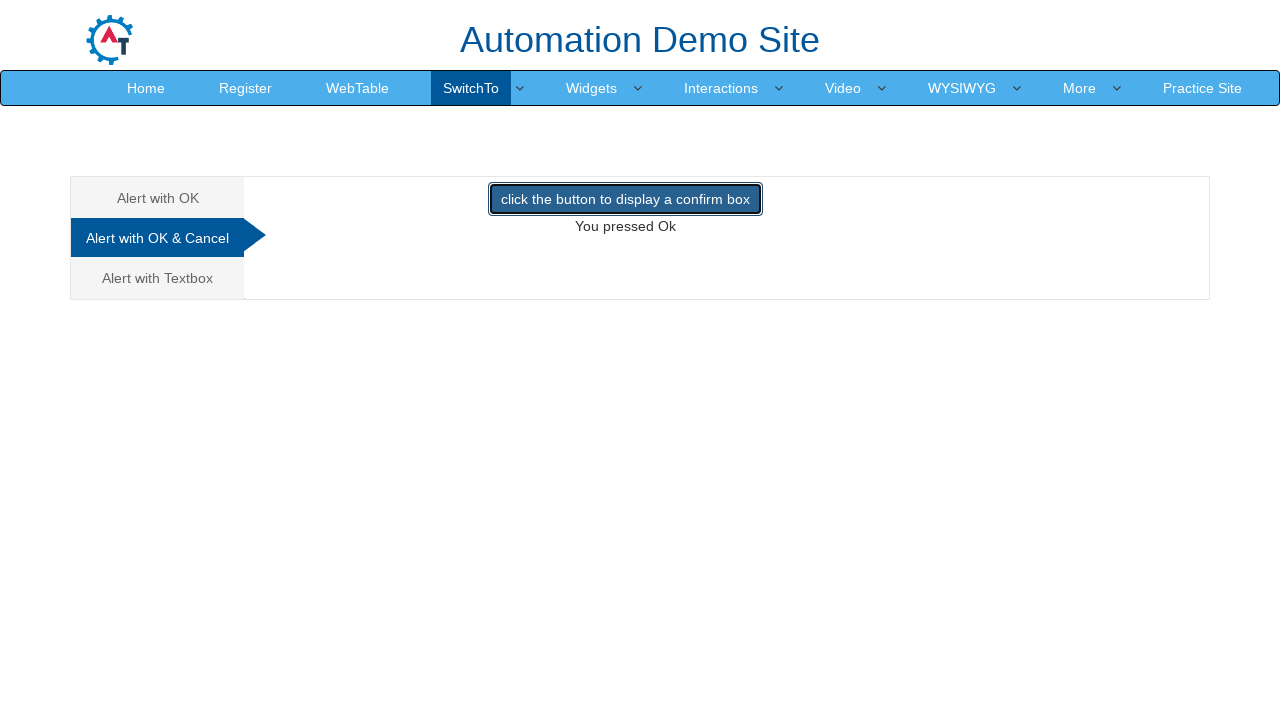

Navigated to Textbox/Prompt tab at (158, 278) on xpath=//a[@href='#Textbox']
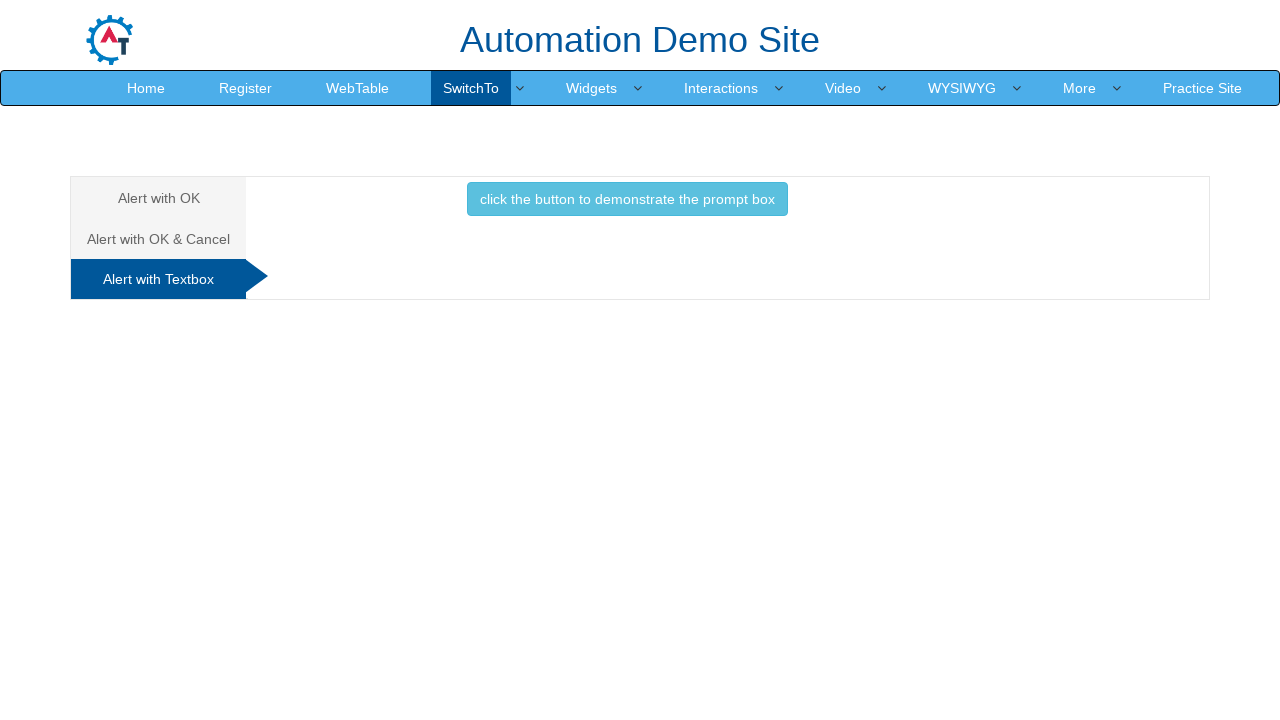

Clicked button to trigger prompt dialog at (627, 199) on xpath=//button[@onclick='promptbox()']
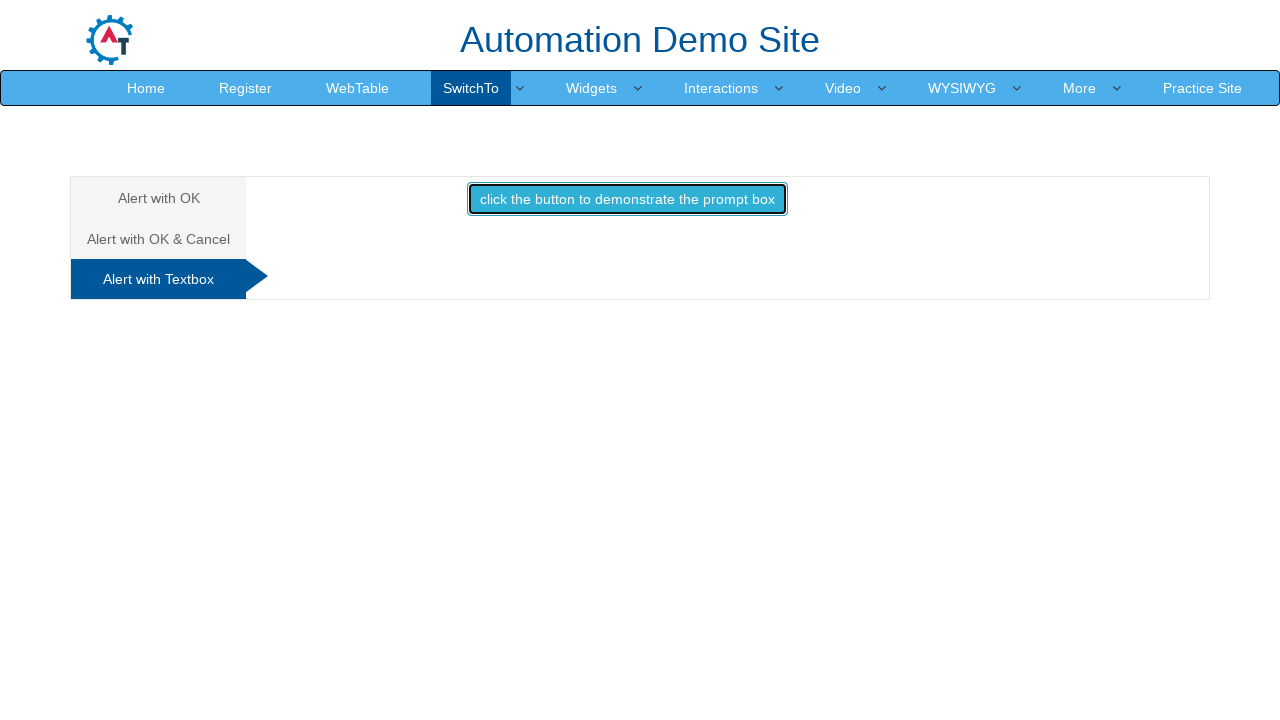

Set up dialog handler to accept prompt dialog with text 'Bruce'
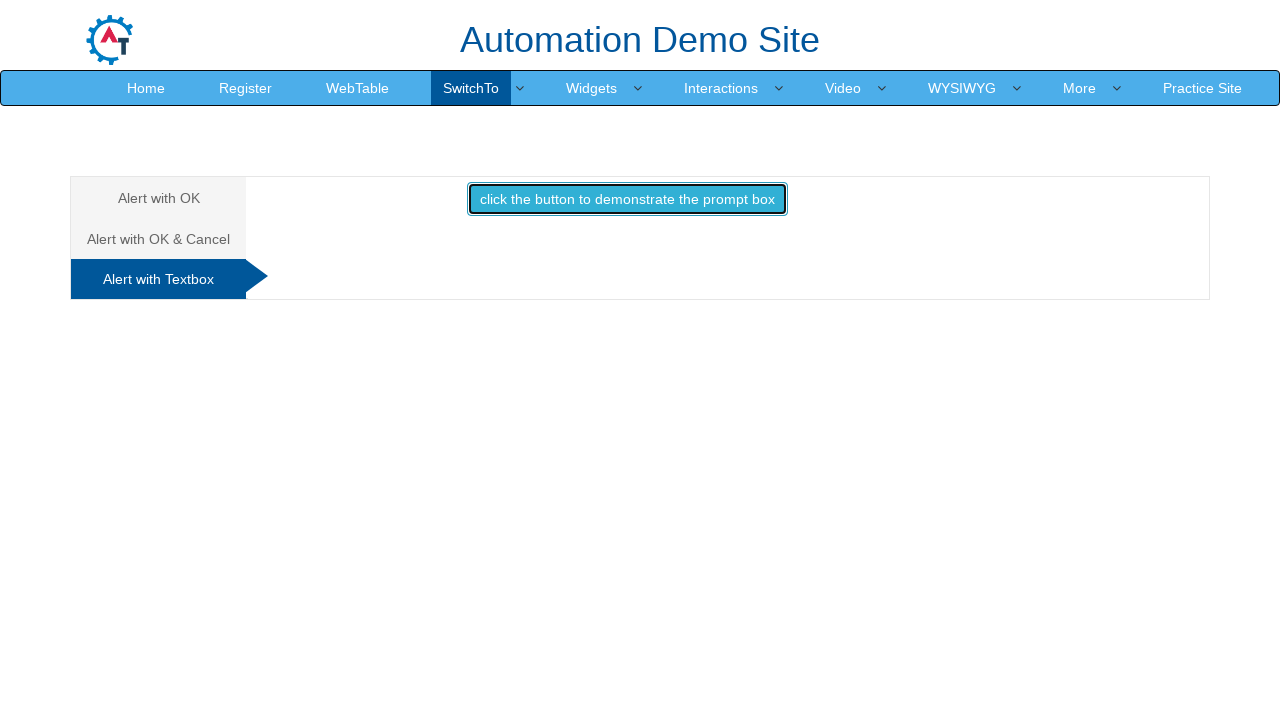

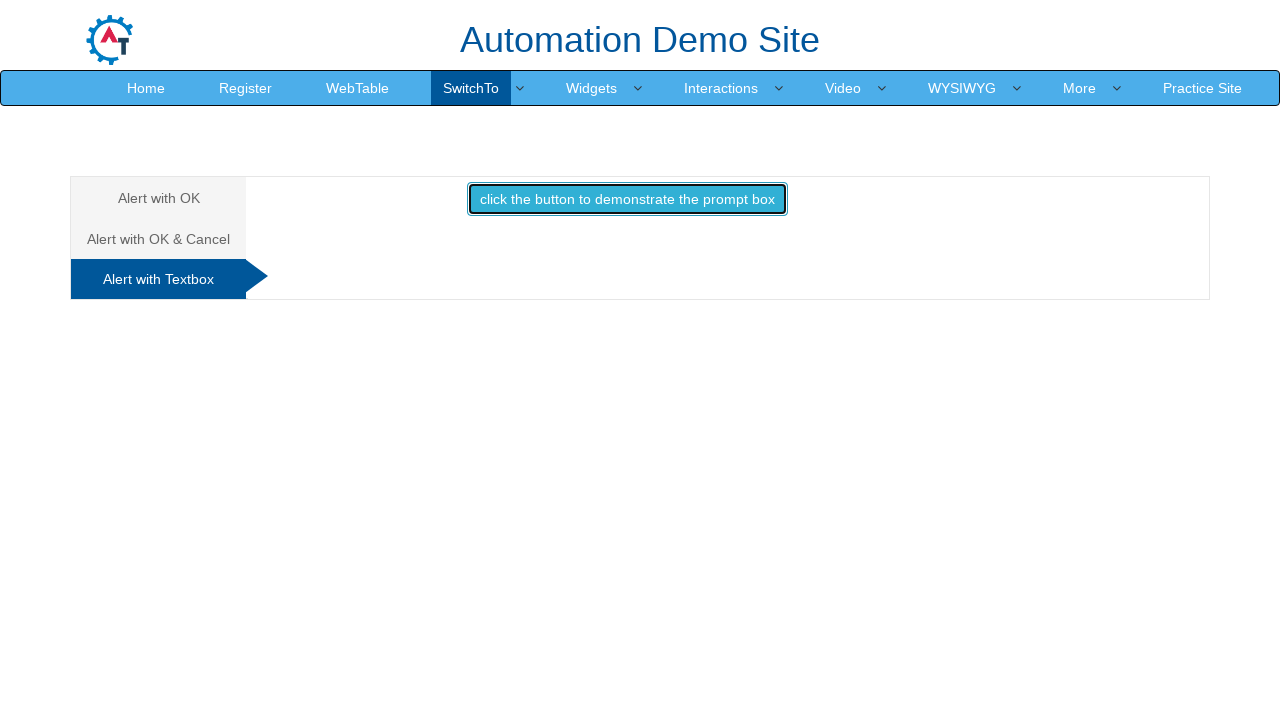